Tests sorting a number column (Dues) using semantic class attributes for better cross-browser compatibility

Starting URL: http://the-internet.herokuapp.com/tables

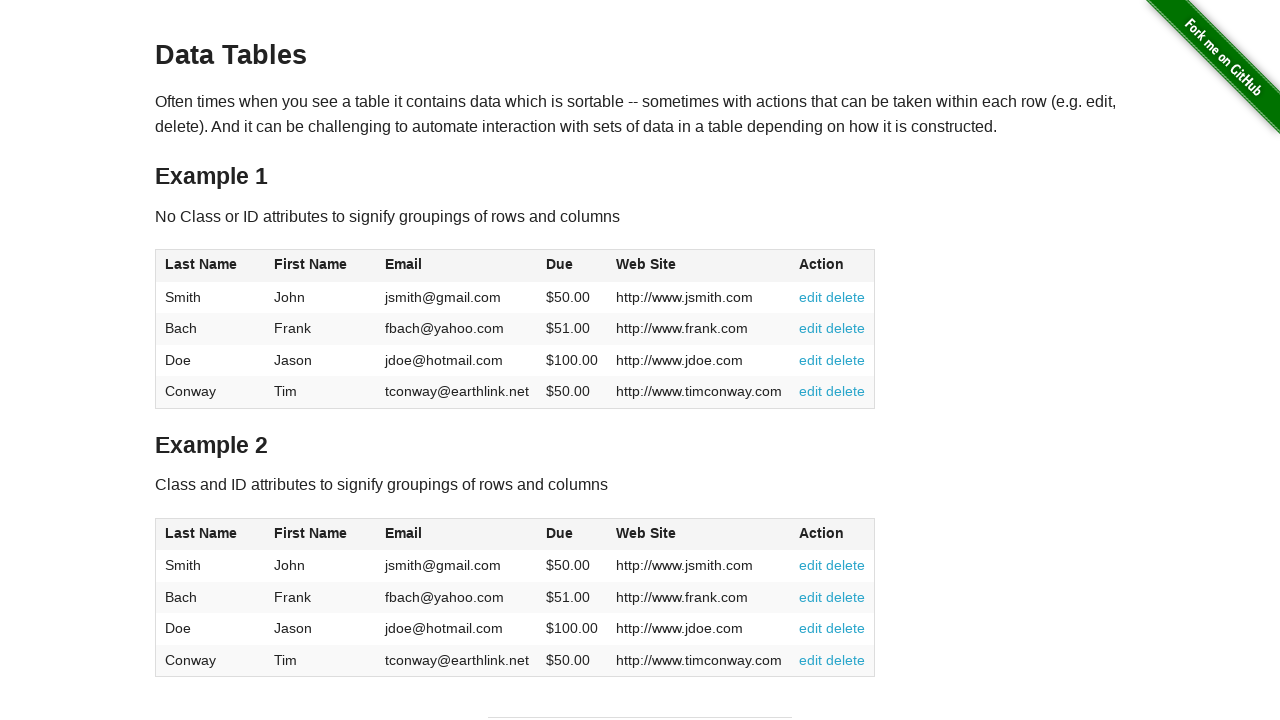

Clicked Dues column header to sort at (560, 533) on #table2 thead .dues
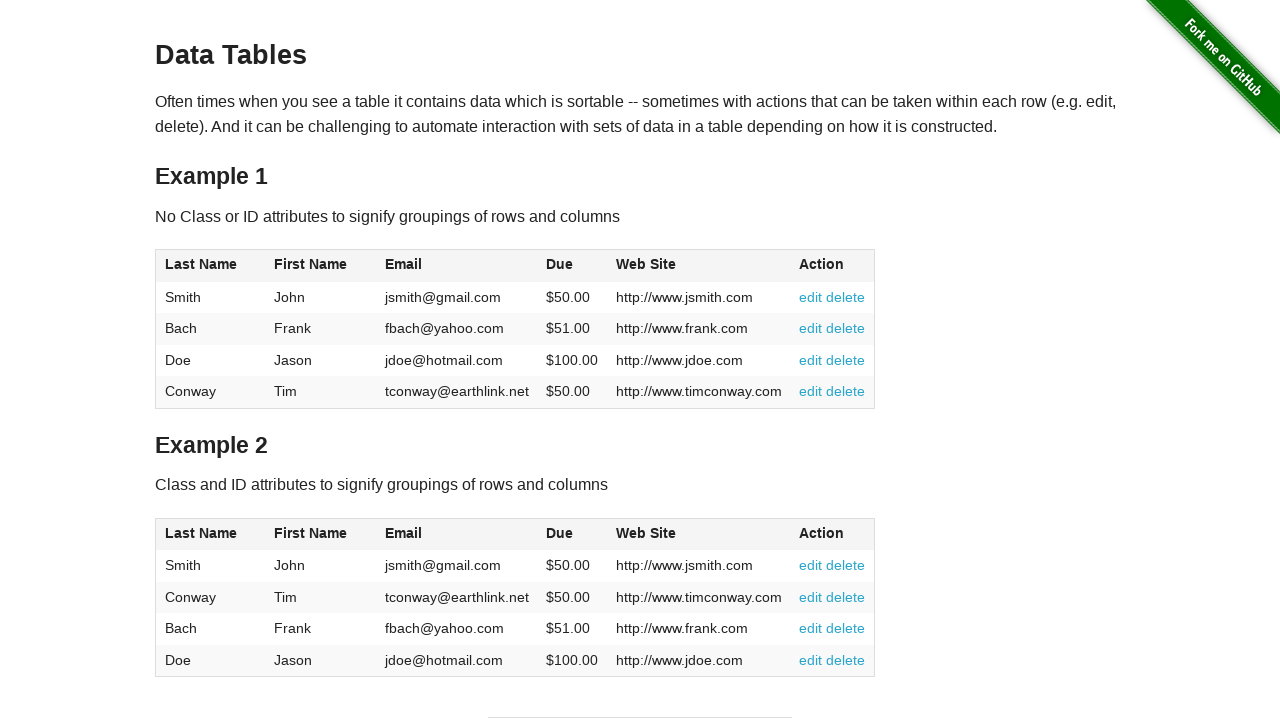

Dues column in table body is visible and sorted
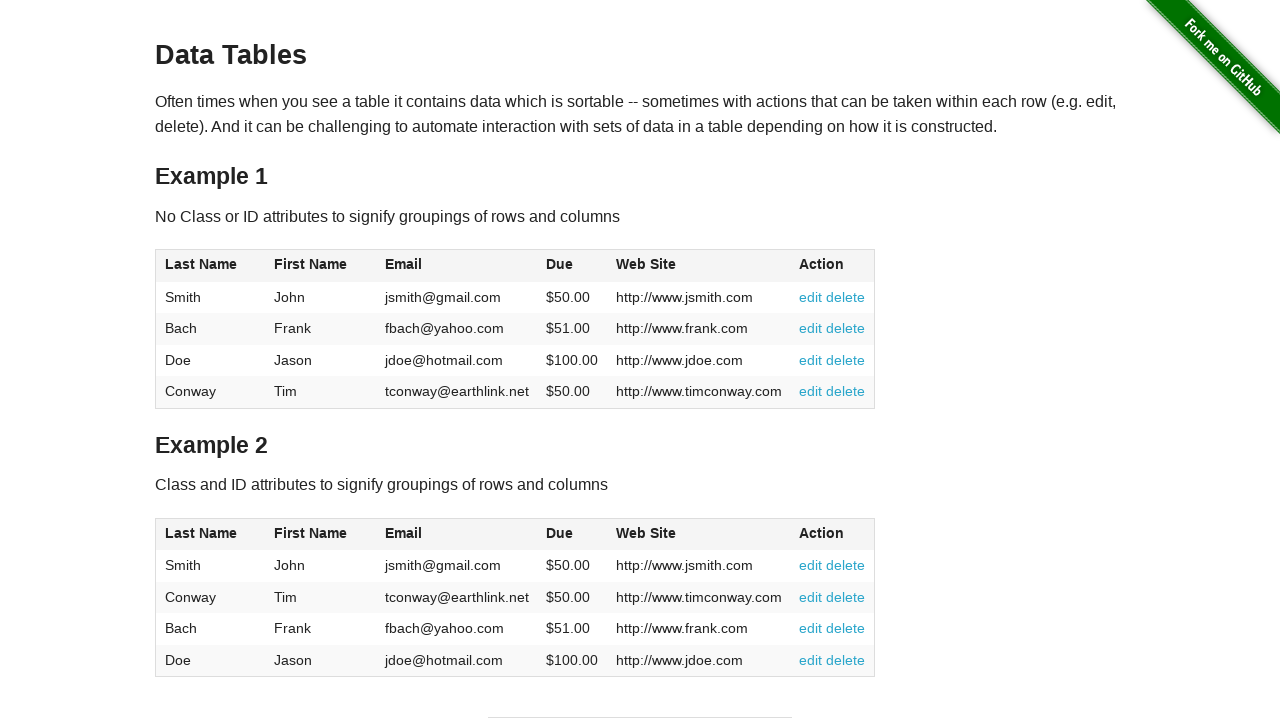

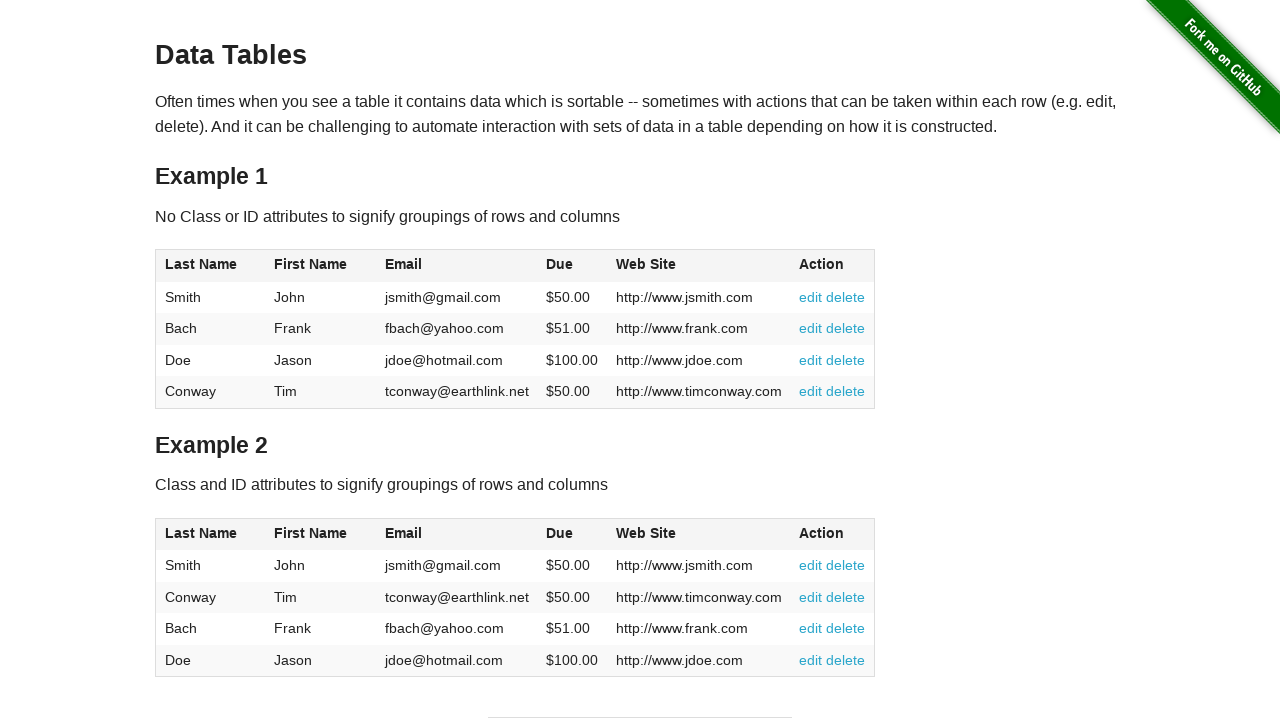